Navigates to Target Circle offers page and verifies the page loads successfully by checking for body element presence

Starting URL: https://www.target.com/circle

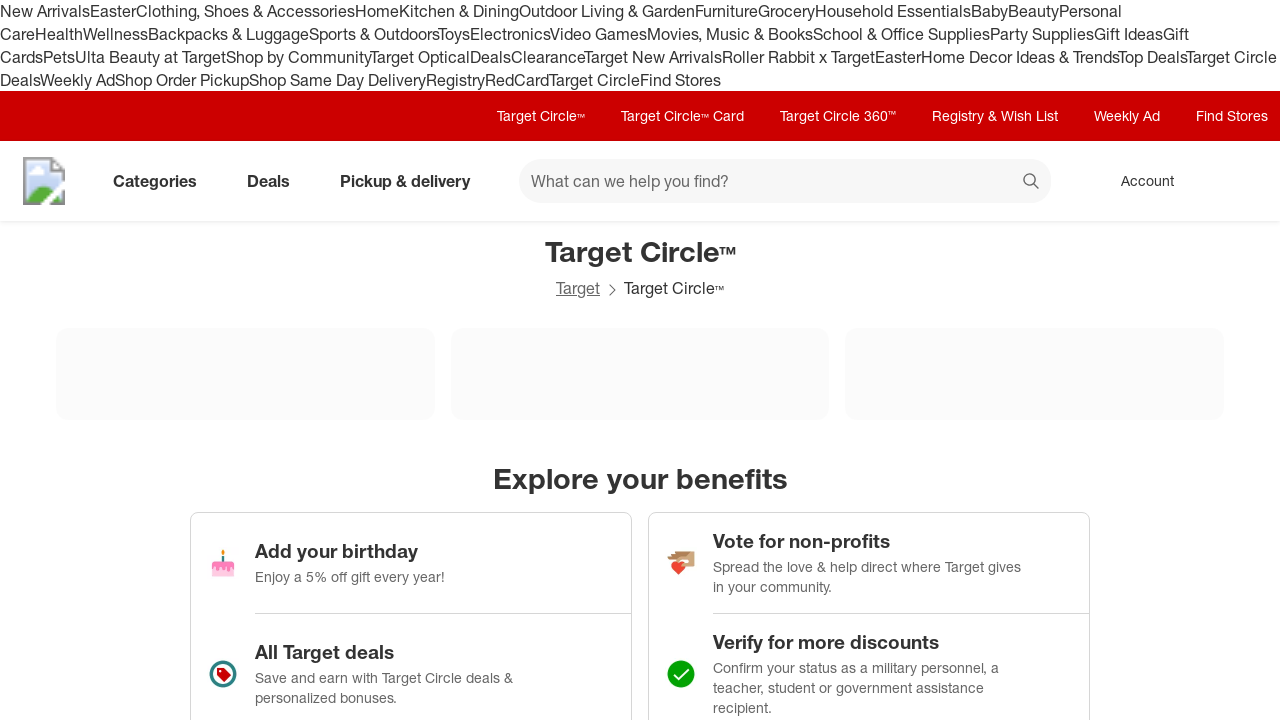

Navigated to Target Circle offers page and waited for body element to load
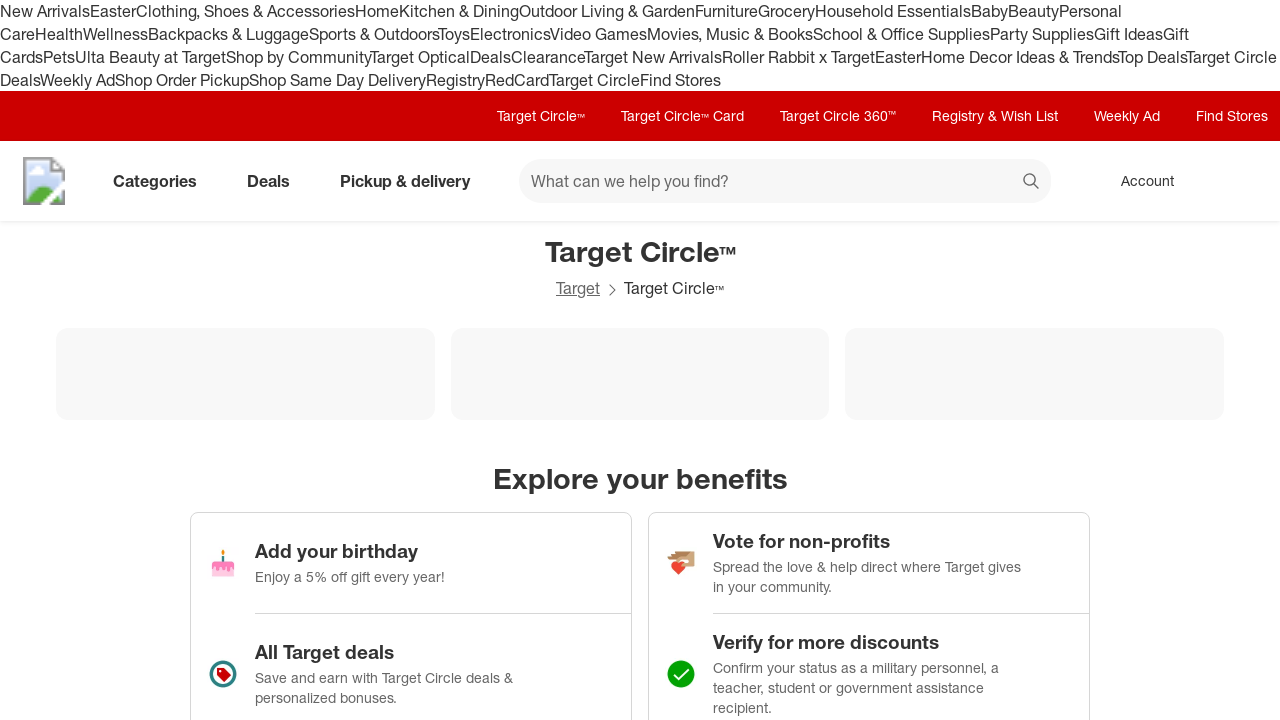

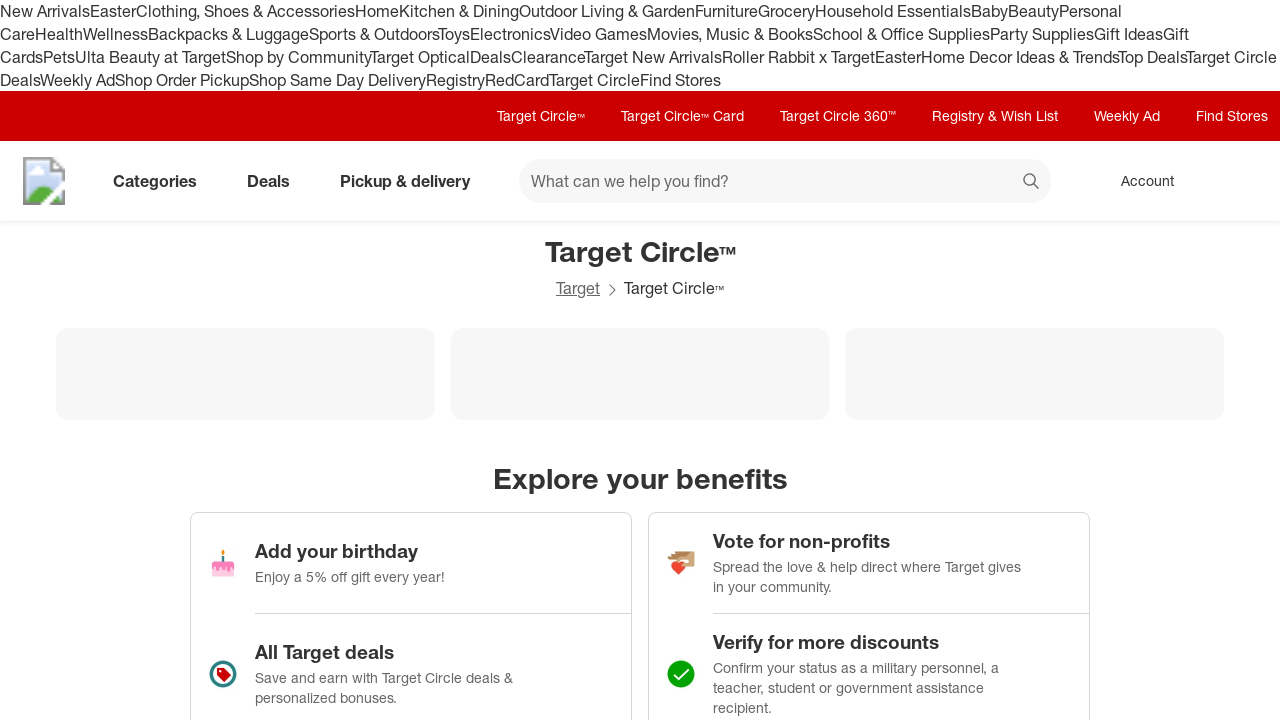